Tests horizontal slider by moving it using arrow key presses

Starting URL: https://the-internet.herokuapp.com/

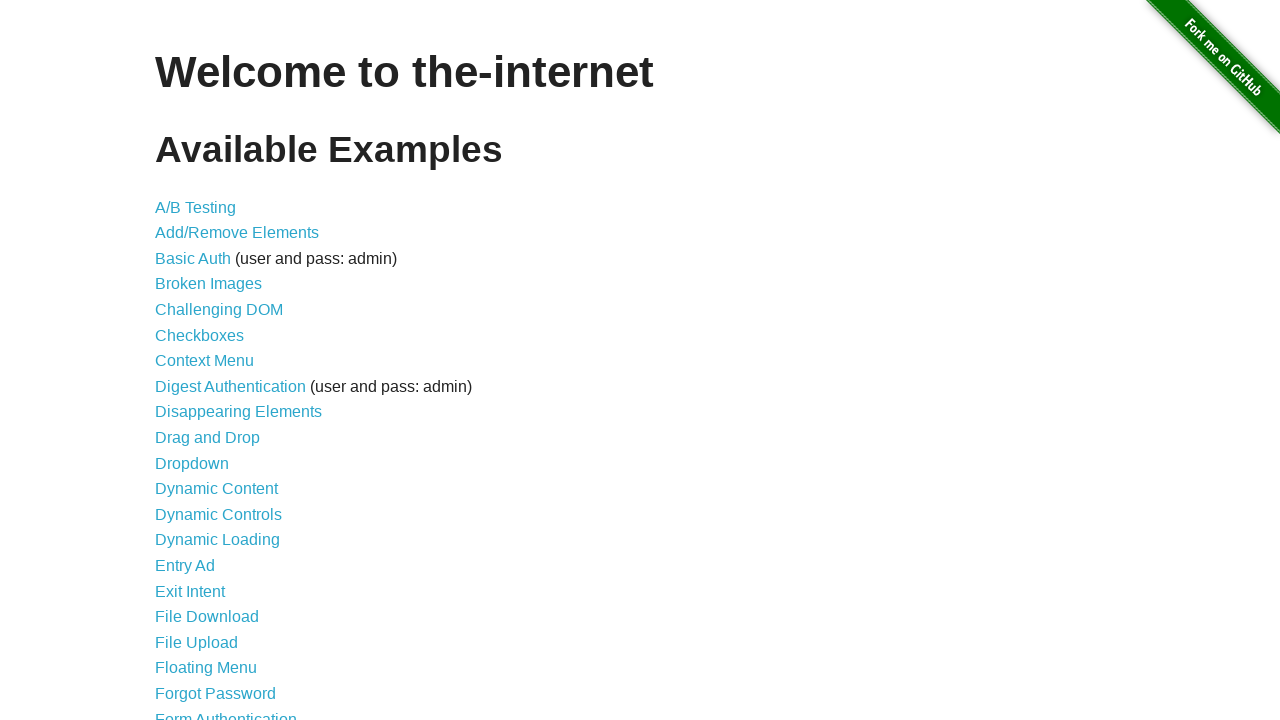

Clicked on horizontal slider link at (214, 361) on a[href='/horizontal_slider']
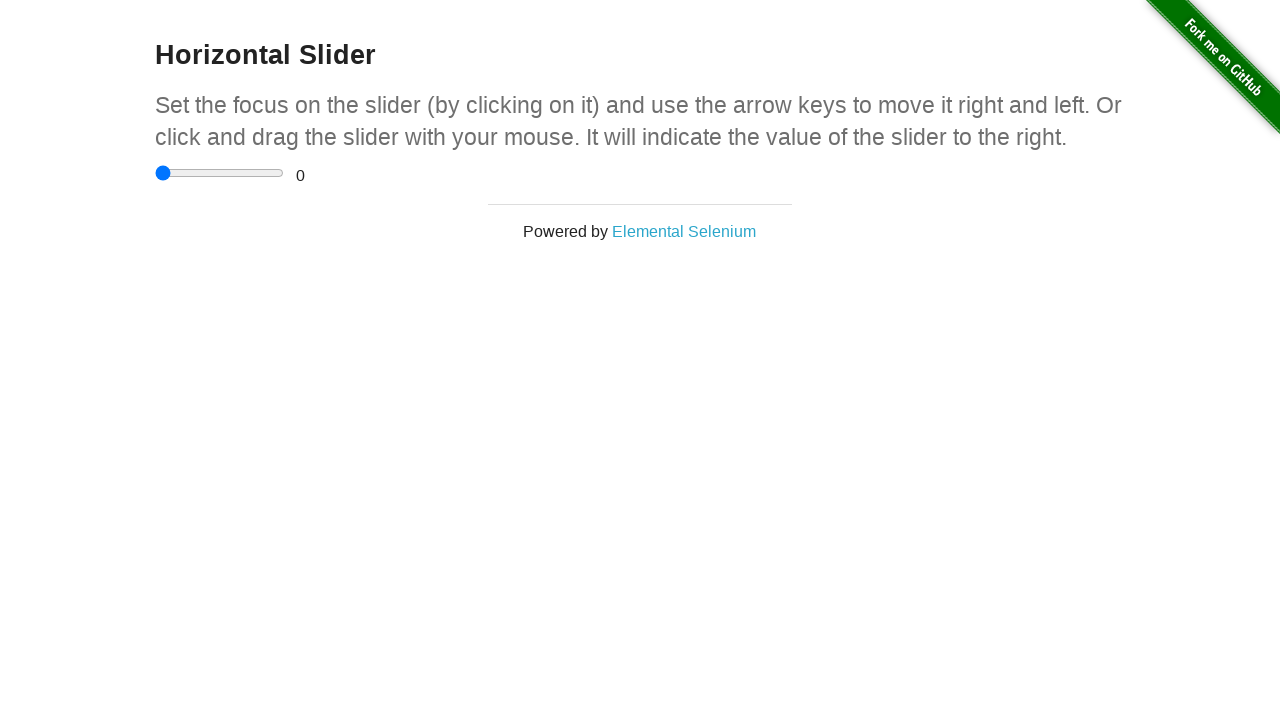

Clicked on the horizontal slider element at (220, 173) on input[type='range']
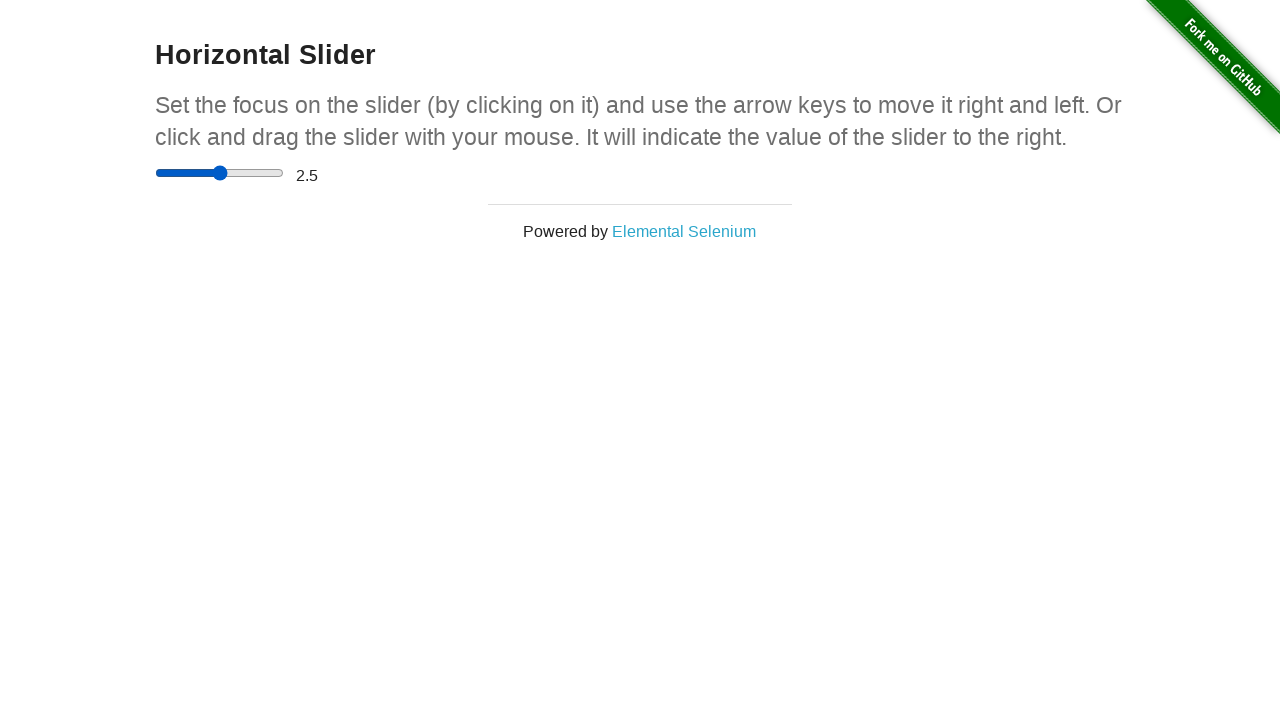

Pressed ArrowRight key (press 1/9) on input[type='range']
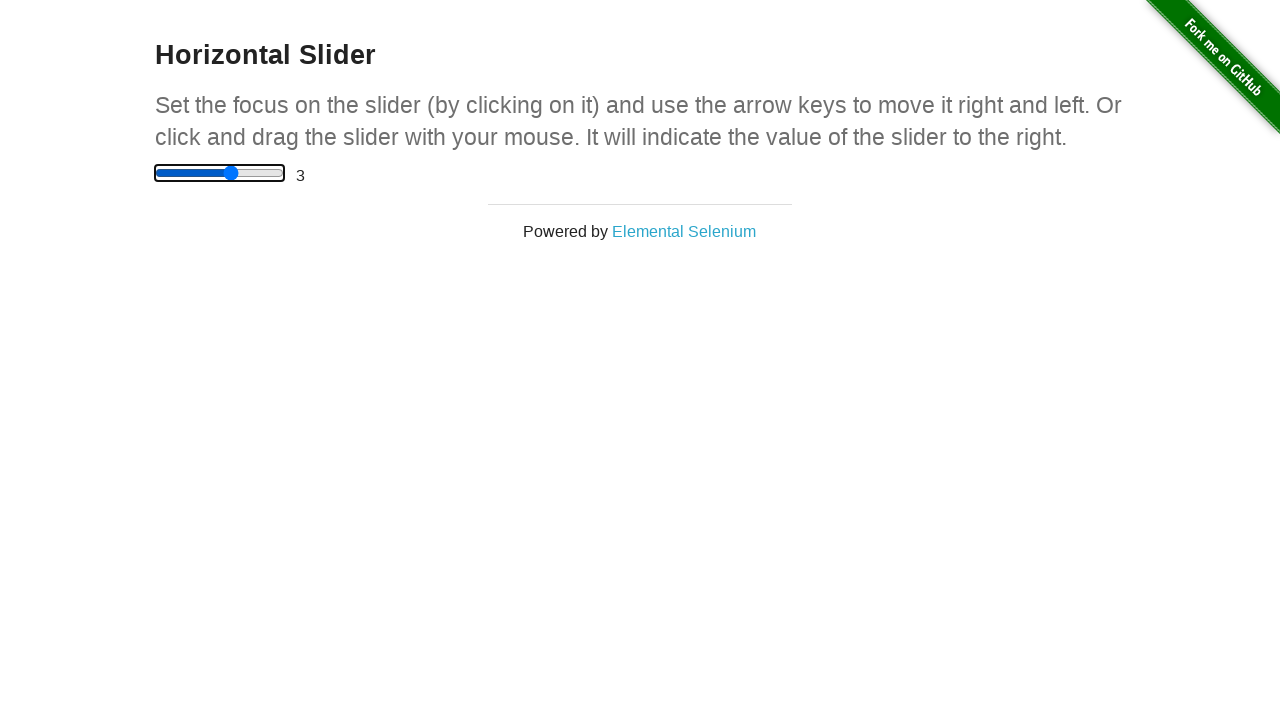

Pressed ArrowRight key (press 2/9) on input[type='range']
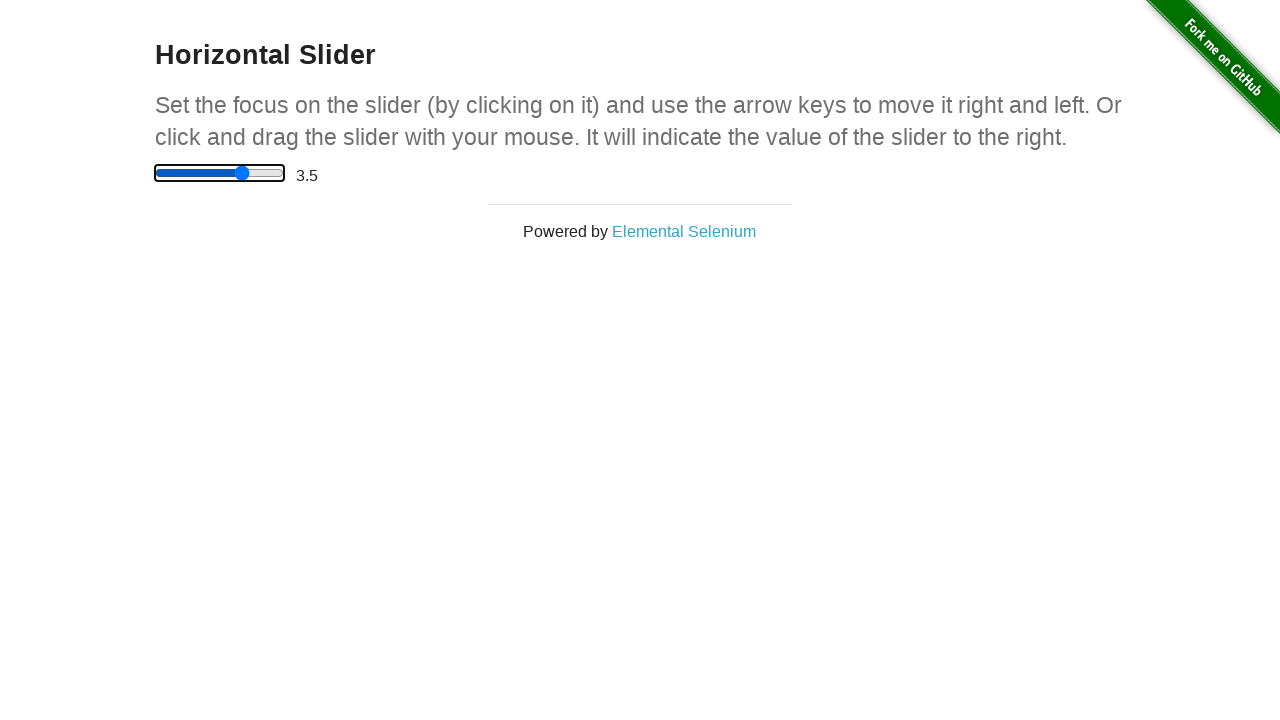

Pressed ArrowRight key (press 3/9) on input[type='range']
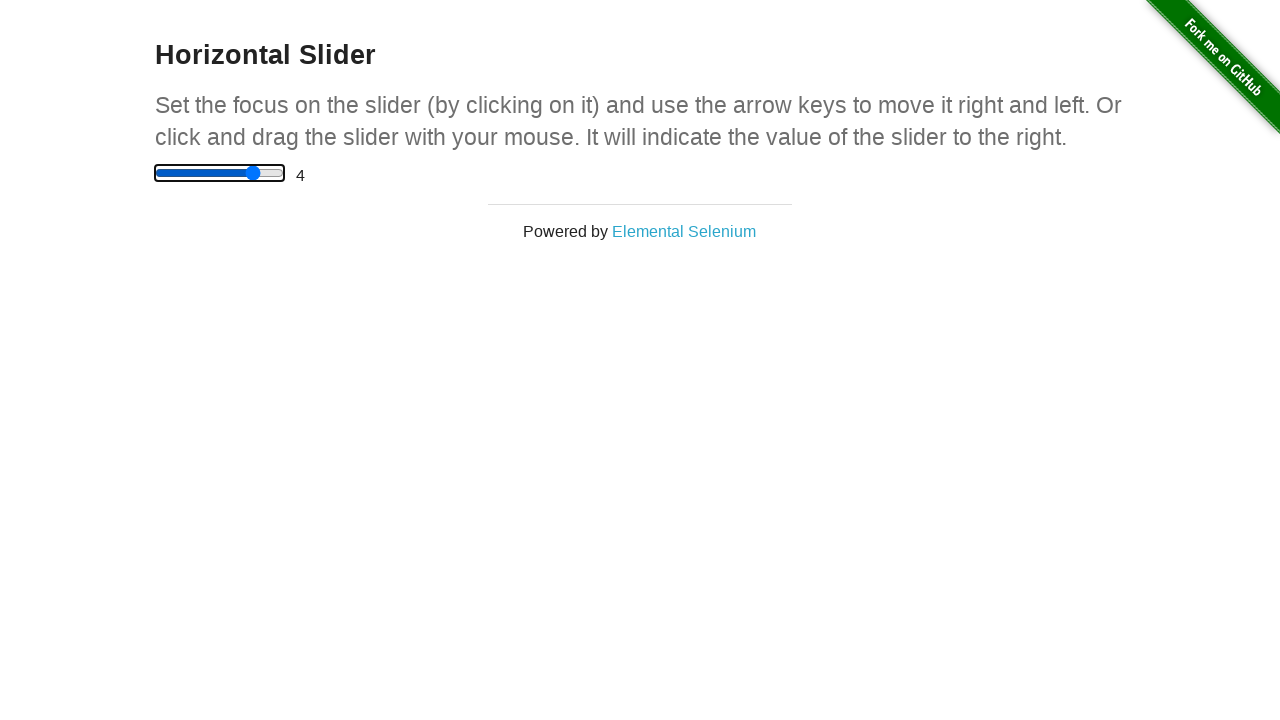

Pressed ArrowRight key (press 4/9) on input[type='range']
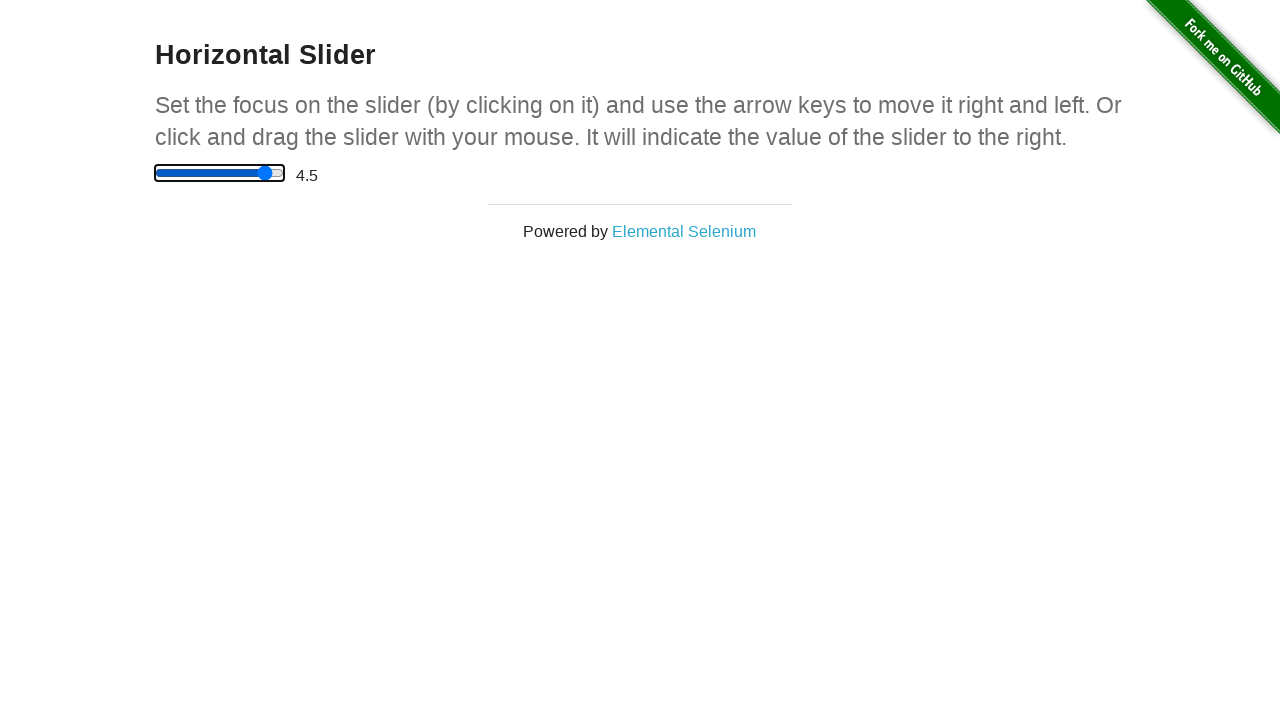

Pressed ArrowRight key (press 5/9) on input[type='range']
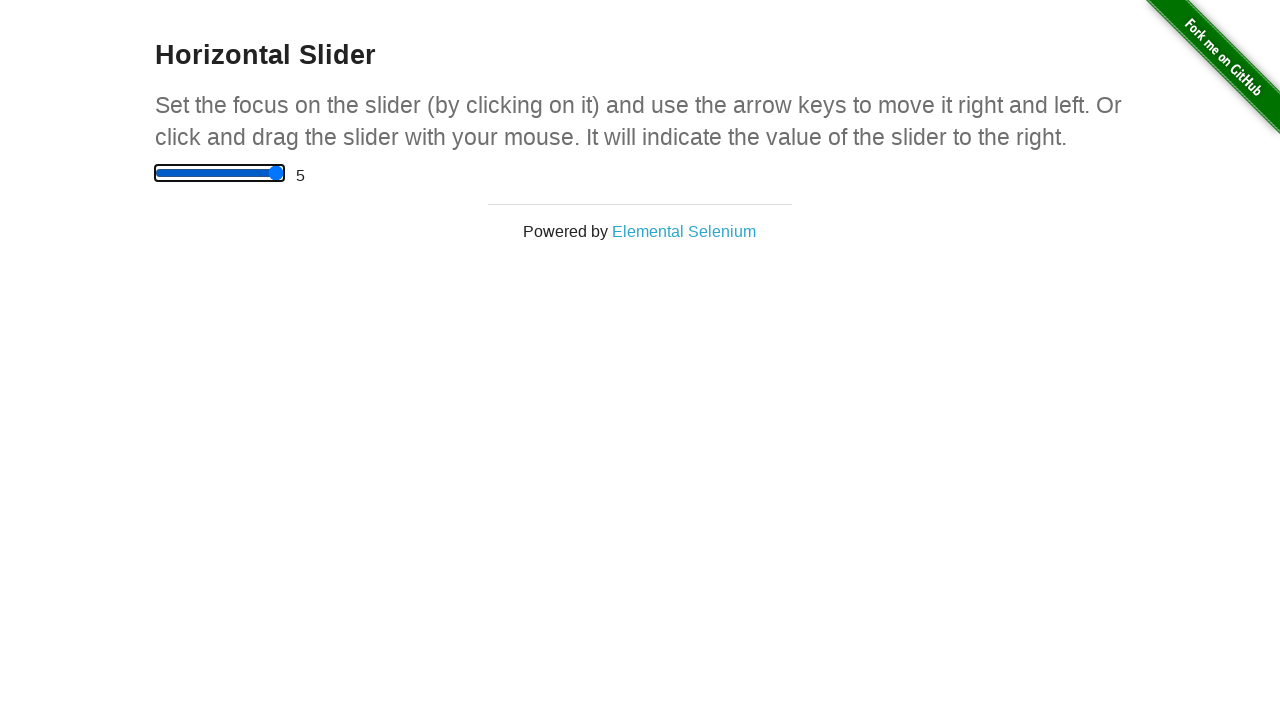

Pressed ArrowRight key (press 6/9) on input[type='range']
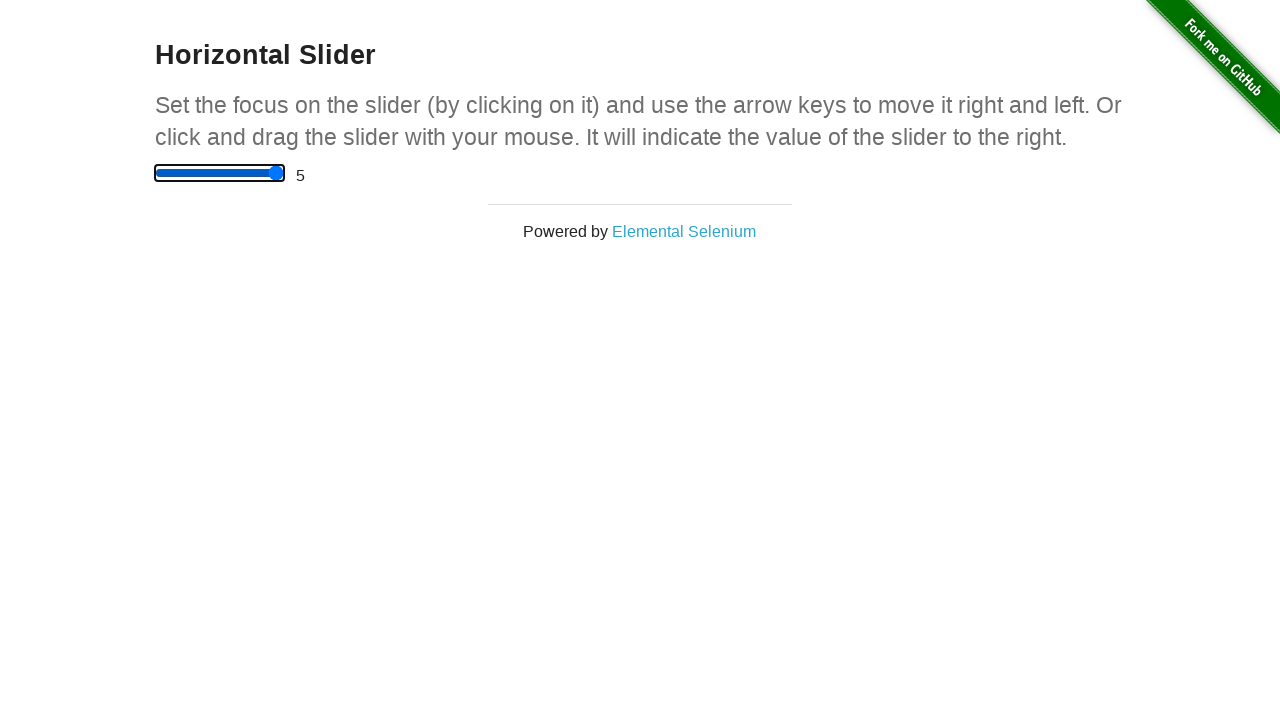

Pressed ArrowRight key (press 7/9) on input[type='range']
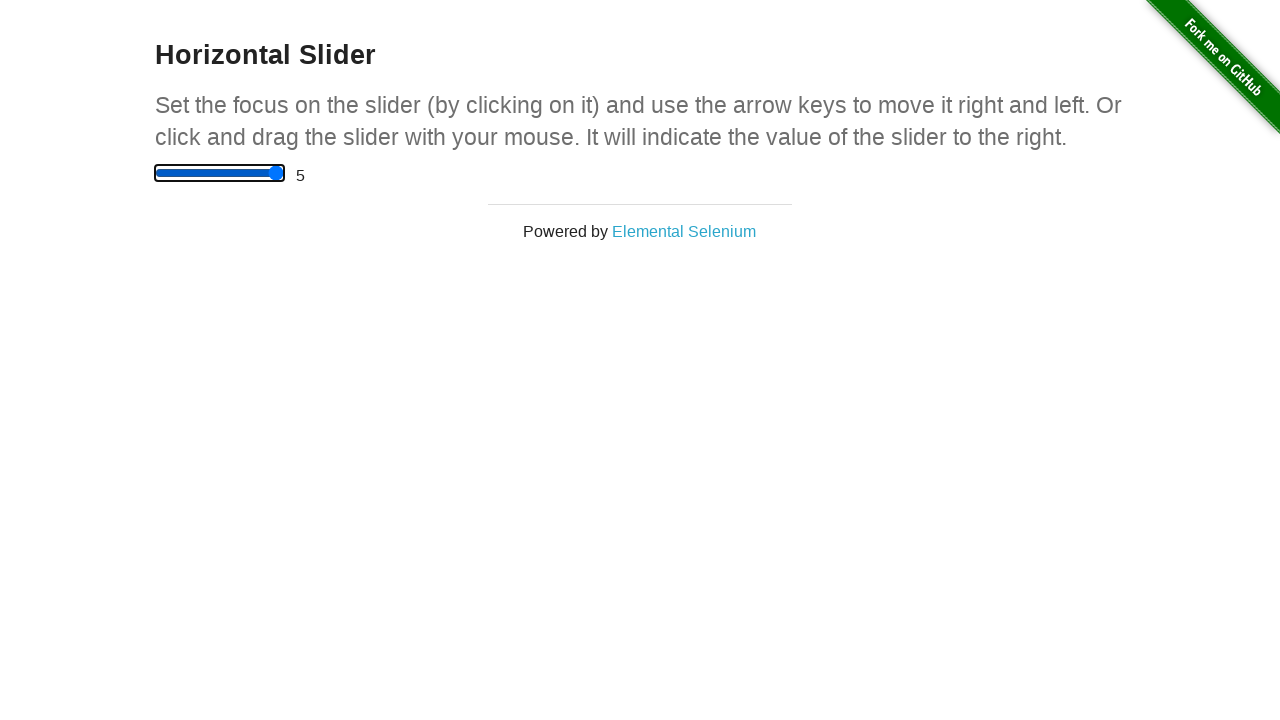

Pressed ArrowRight key (press 8/9) on input[type='range']
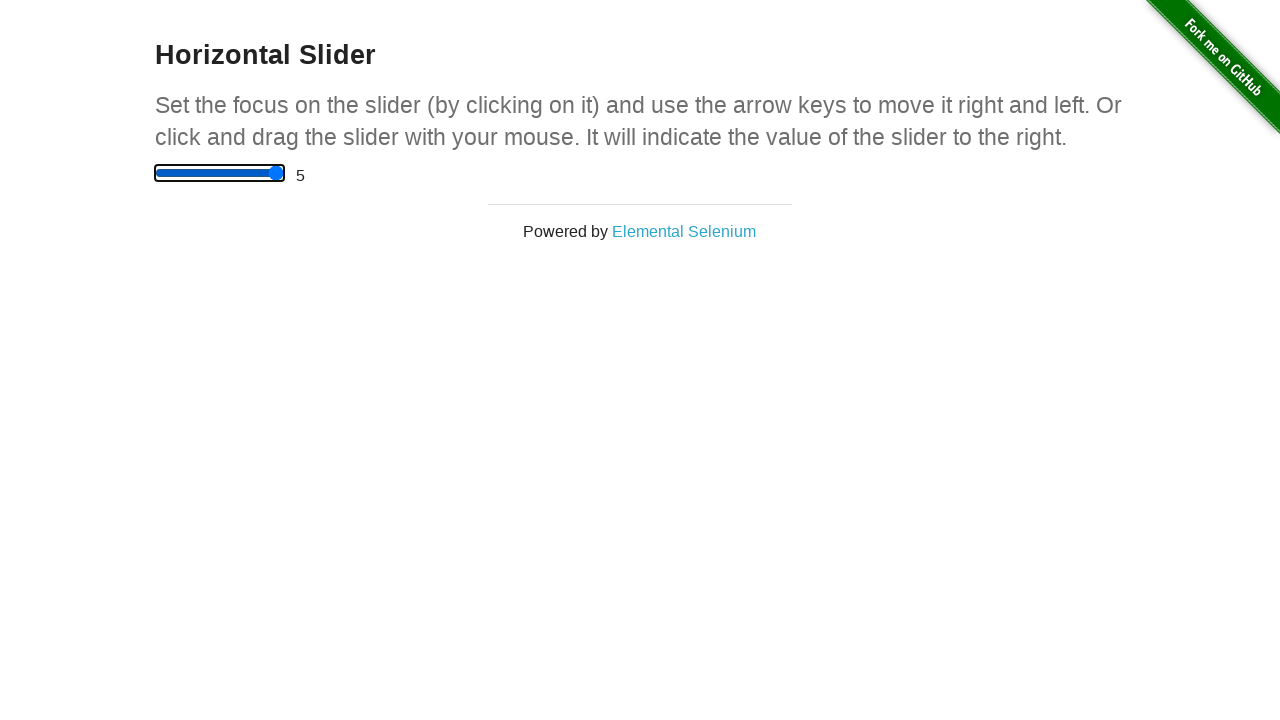

Pressed ArrowRight key (press 9/9) on input[type='range']
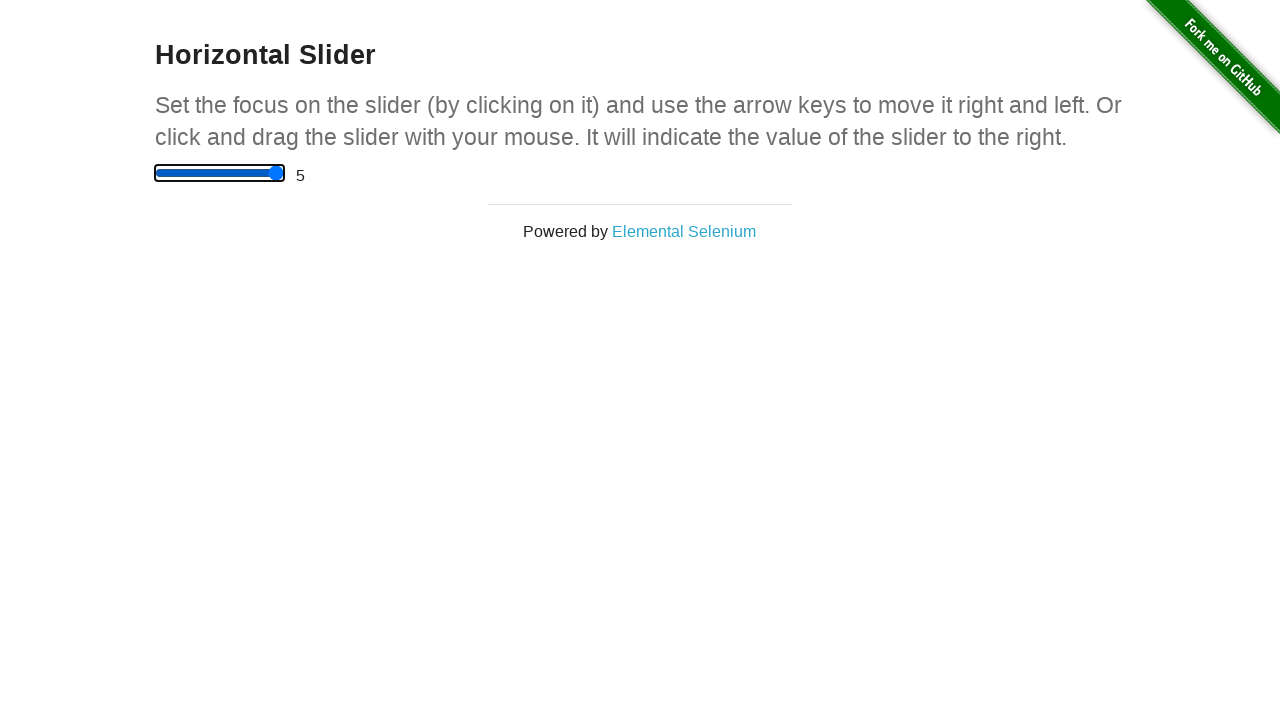

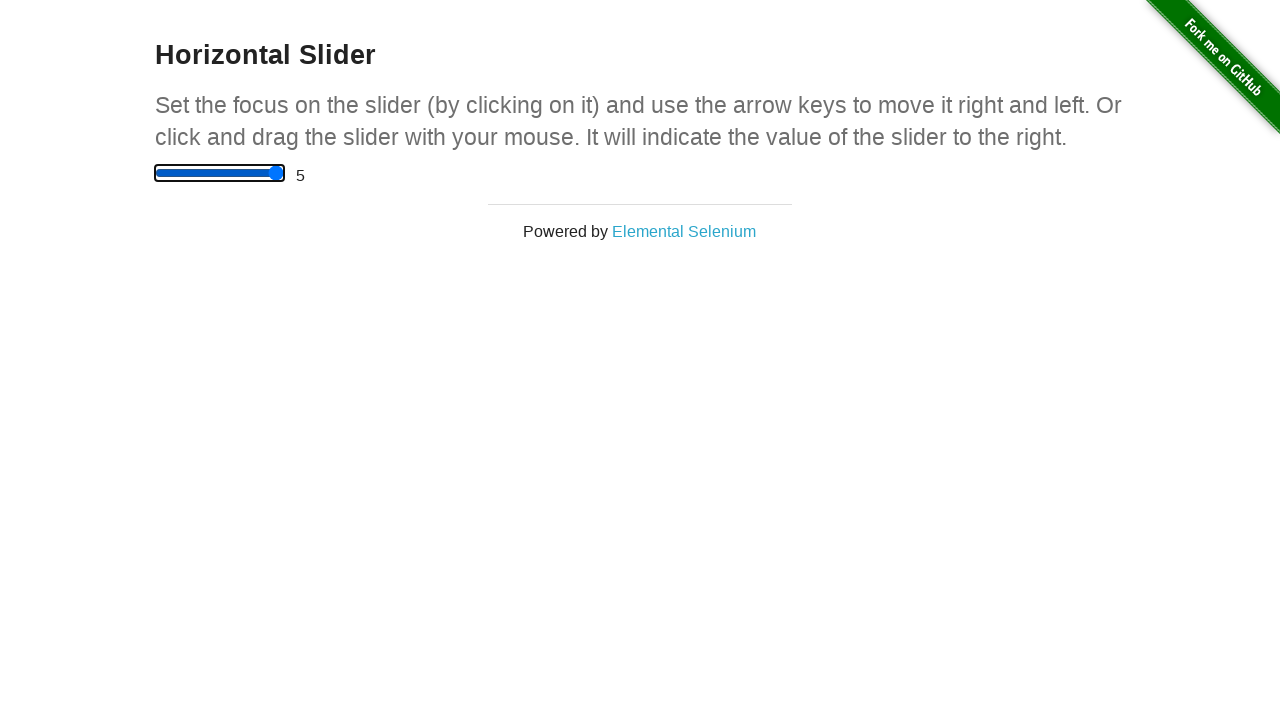